Verifies that the OrangeHRM login branding logo is displayed on the login page

Starting URL: https://opensource-demo.orangehrmlive.com/web/index.php/auth/login

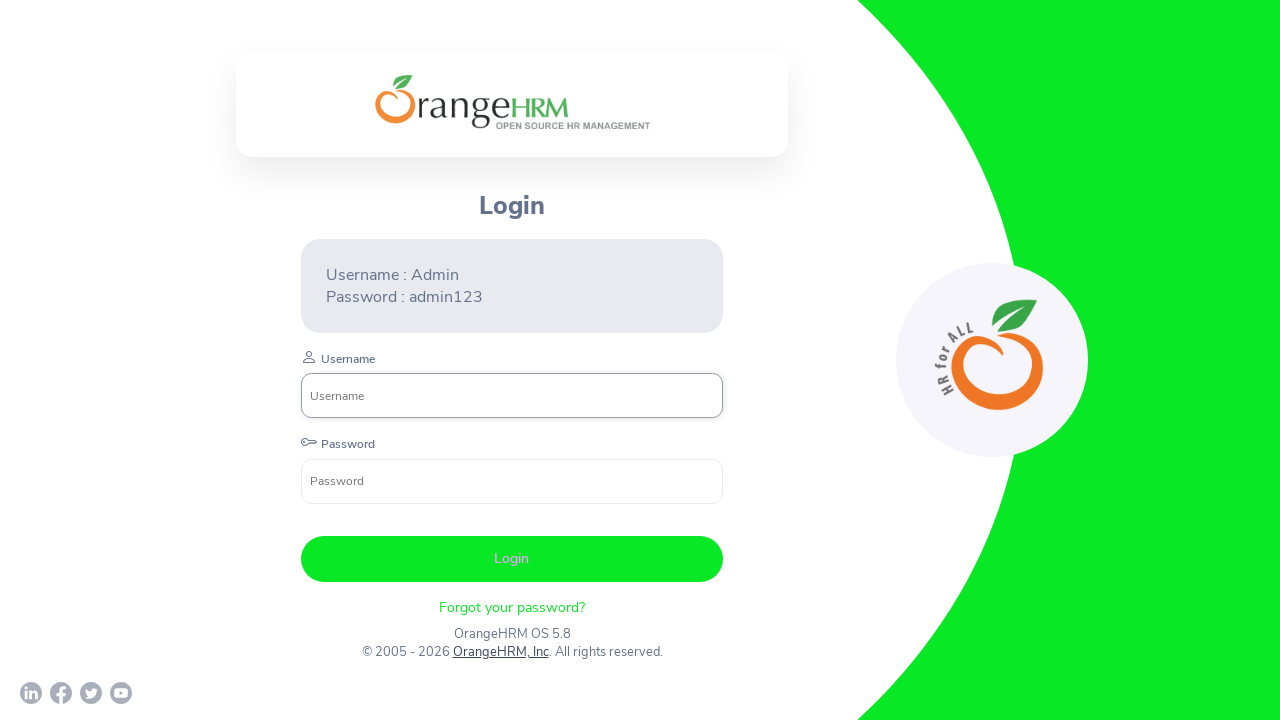

Waited for login branding logo to become visible
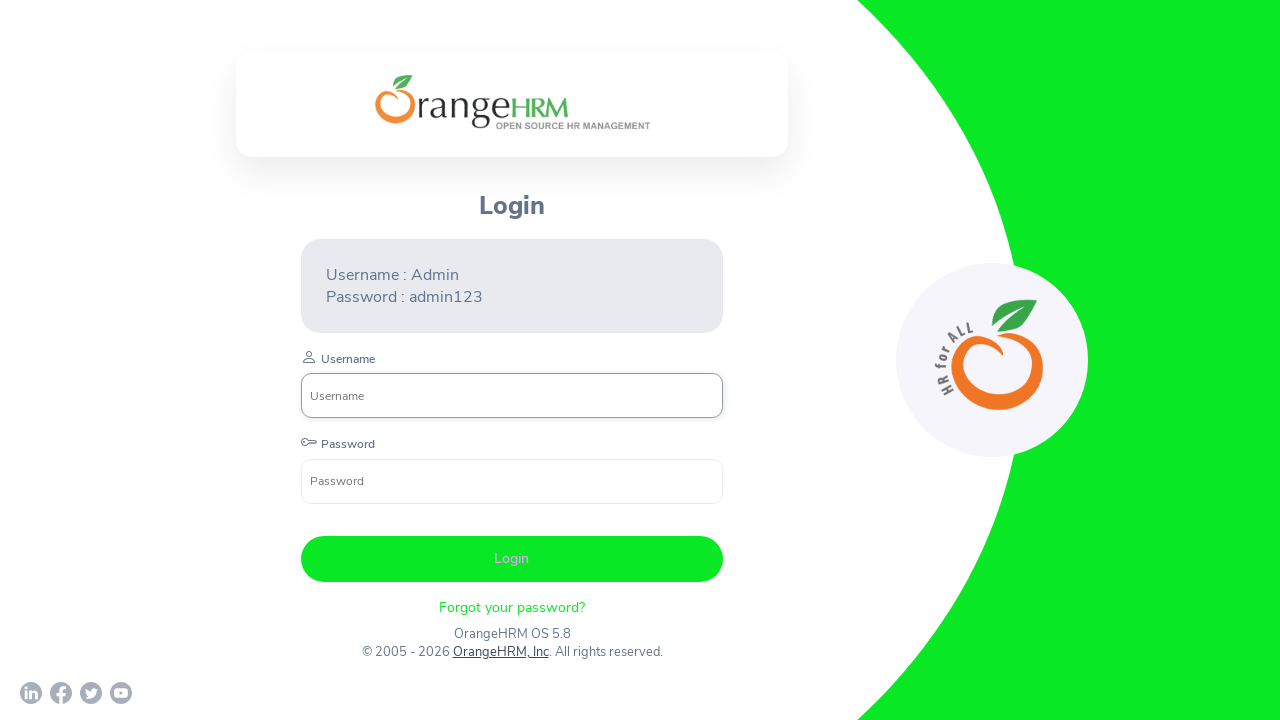

Verified that login branding logo is visible on the login page
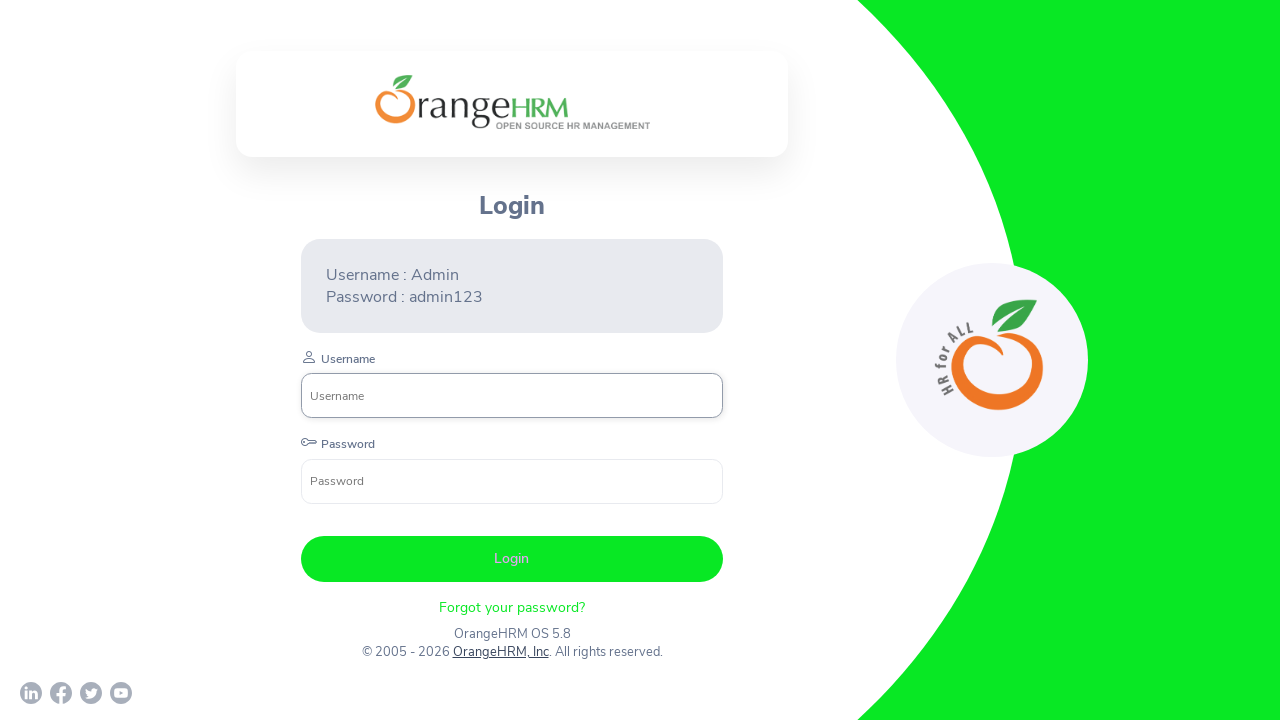

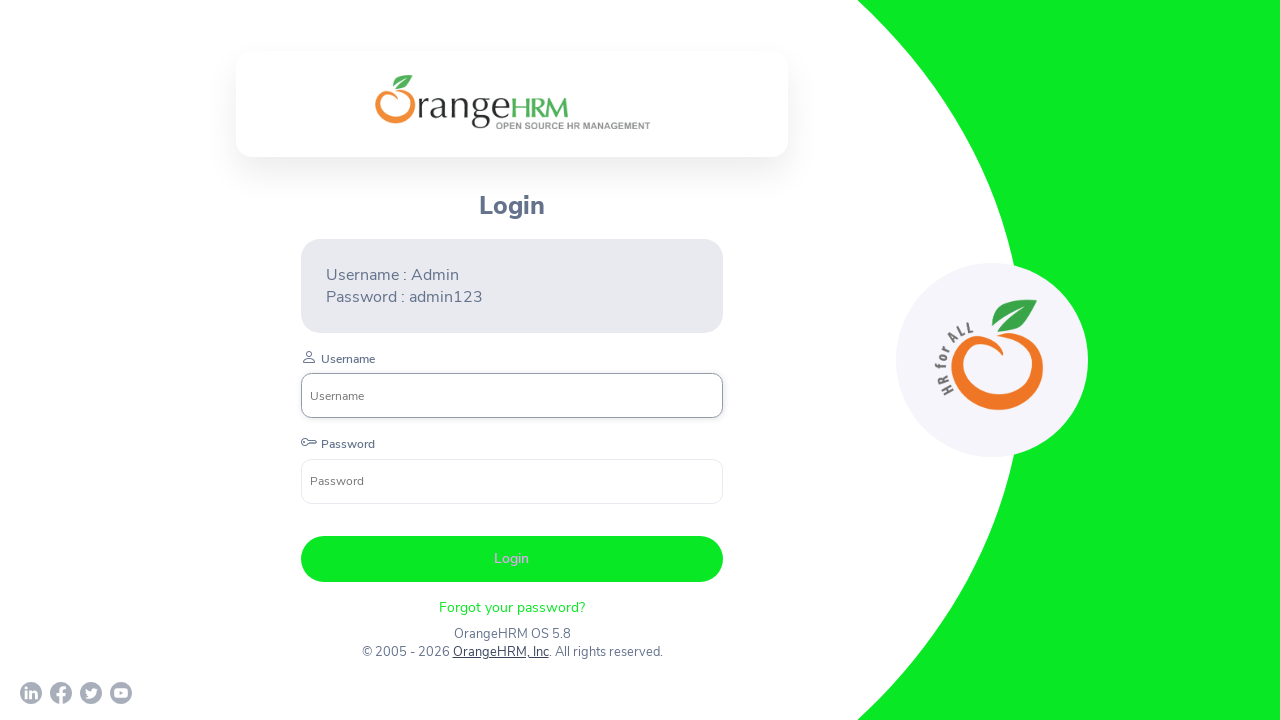